Tests keyboard actions by entering text in first input field, then using keyboard shortcuts to select all, copy, tab to next field, and paste the content

Starting URL: https://text-compare.com/

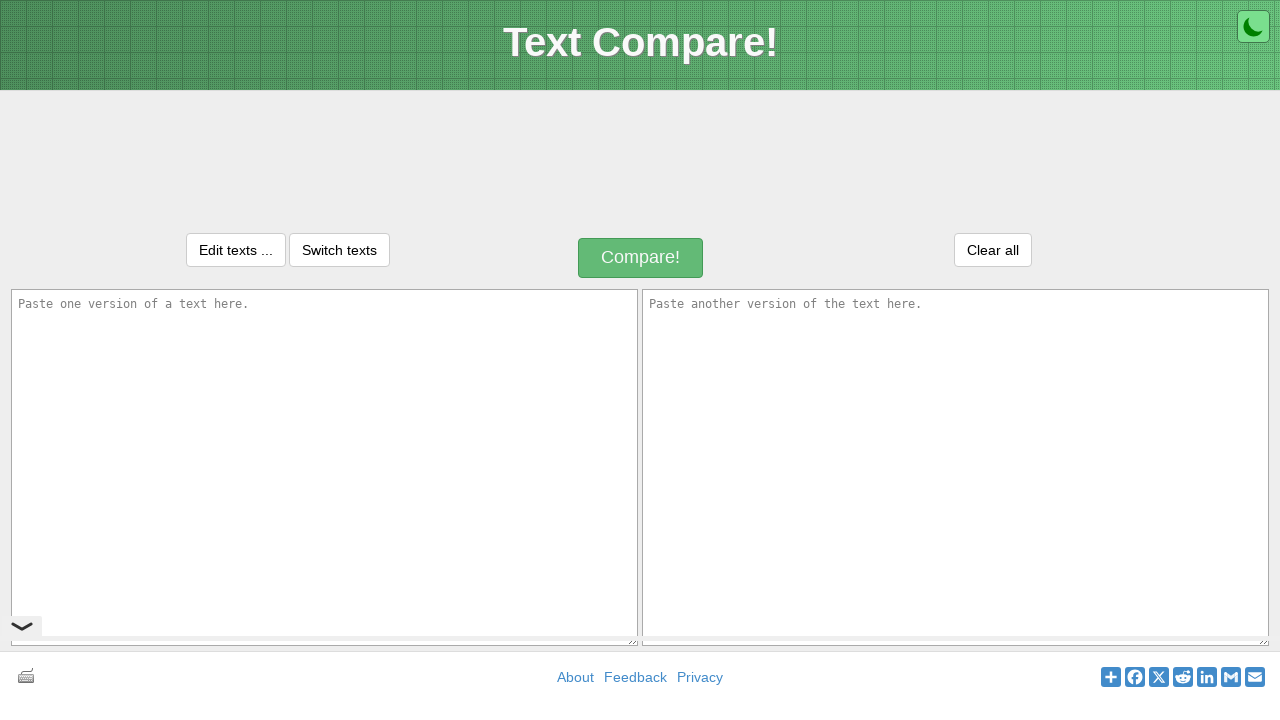

Clicked on first input field at (324, 467) on #inputText1
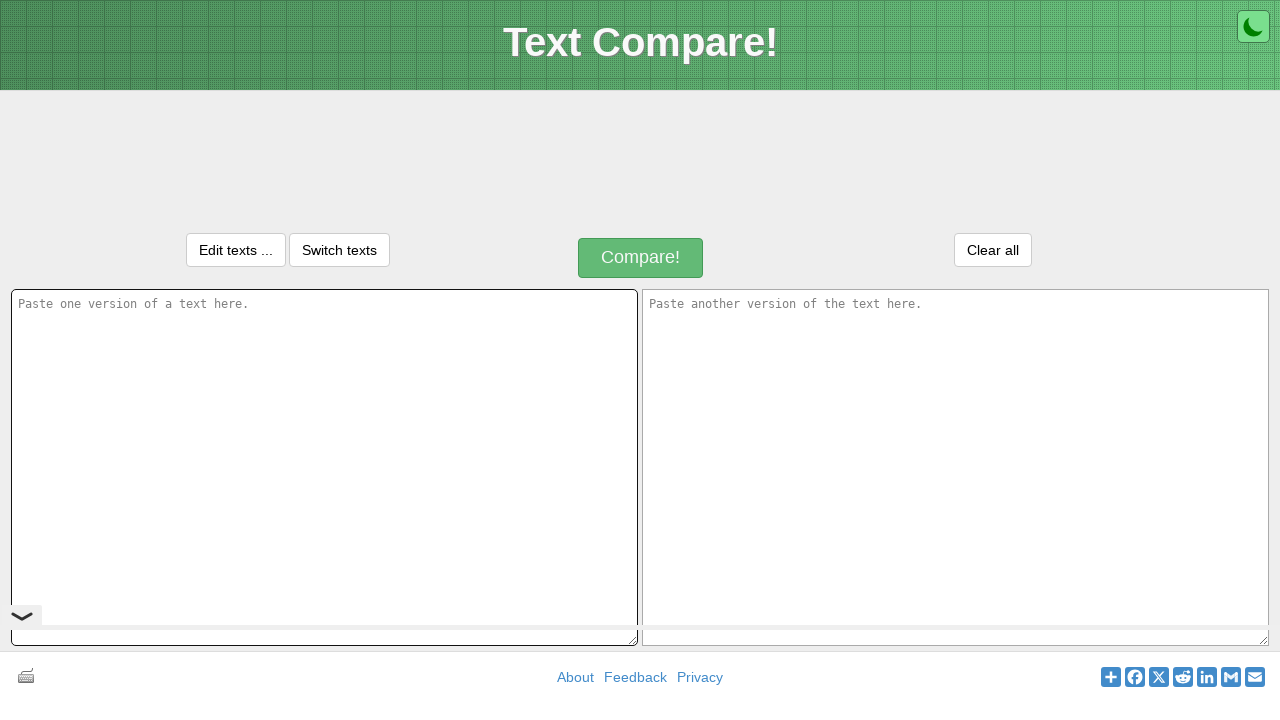

Entered 'Selenium test' in first input field on #inputText1
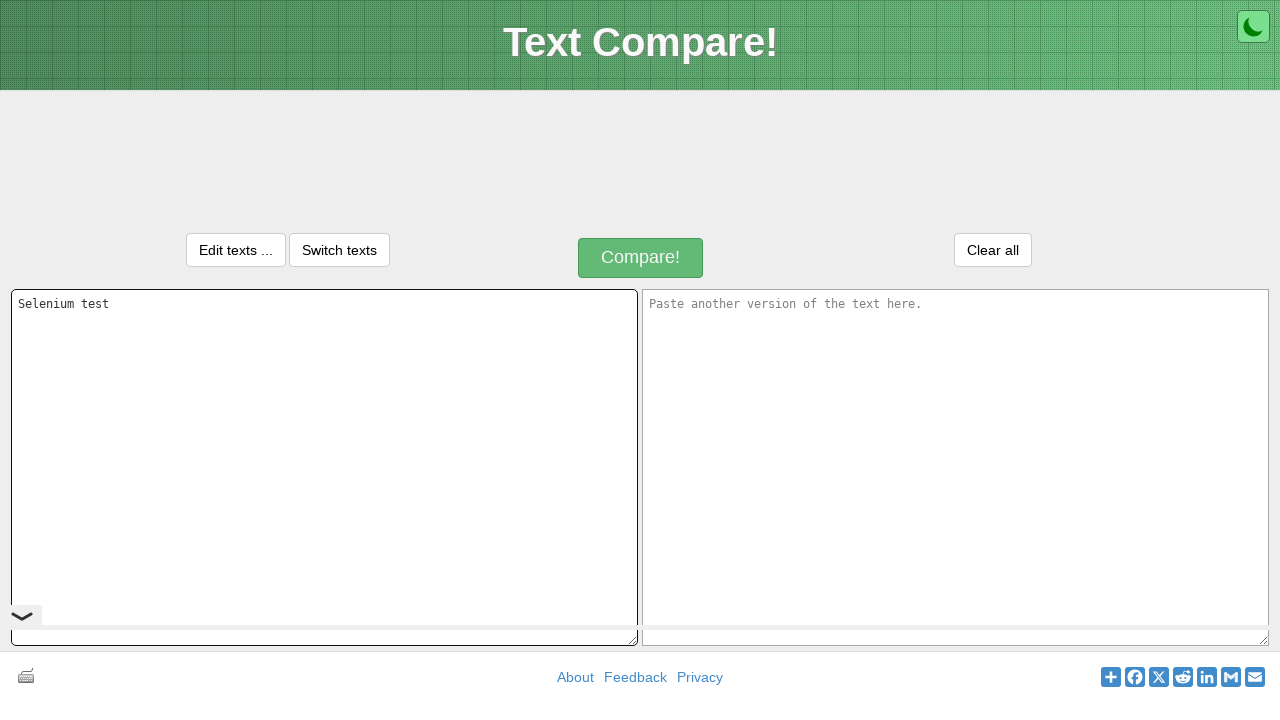

Selected all text using Ctrl+A
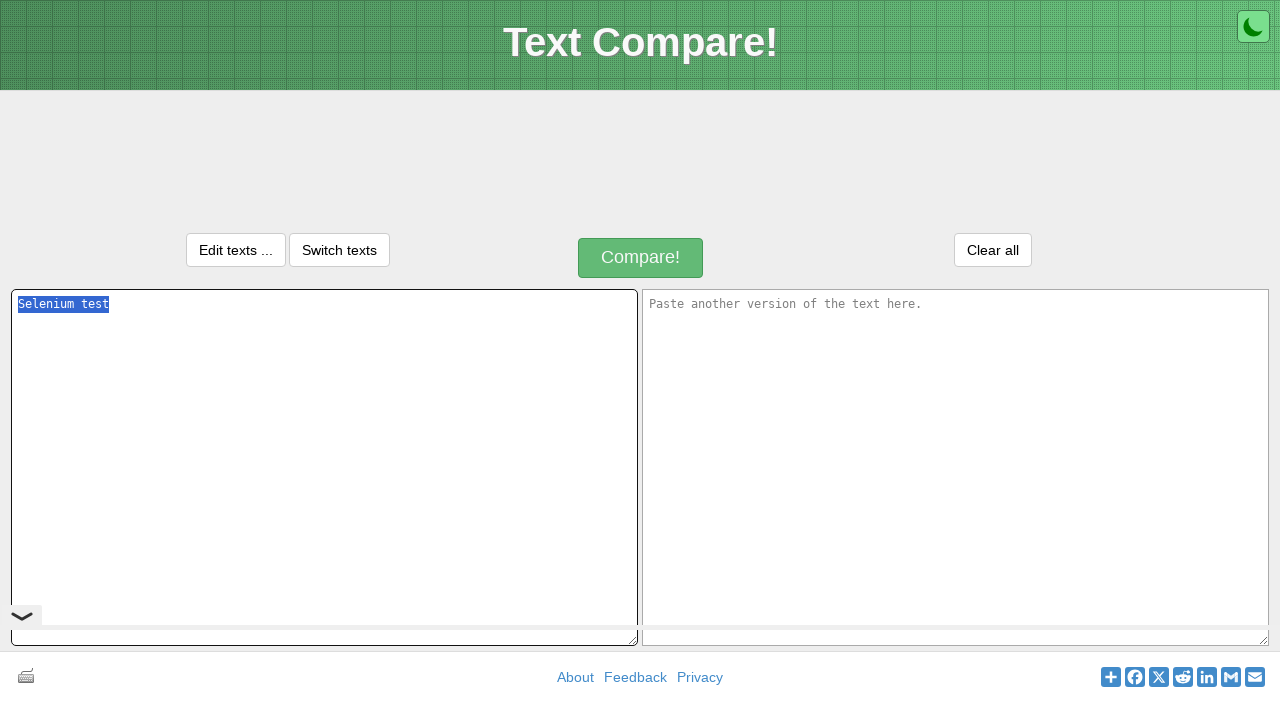

Copied selected text using Ctrl+C
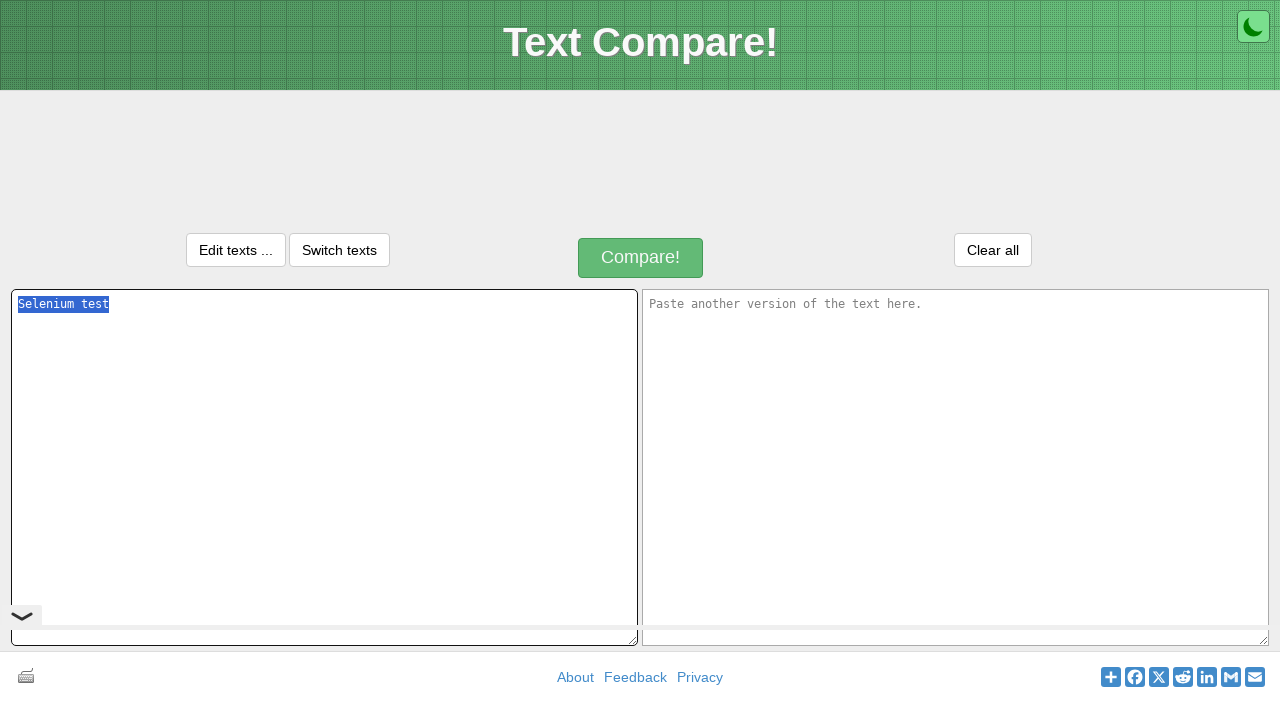

Tabbed to next input field
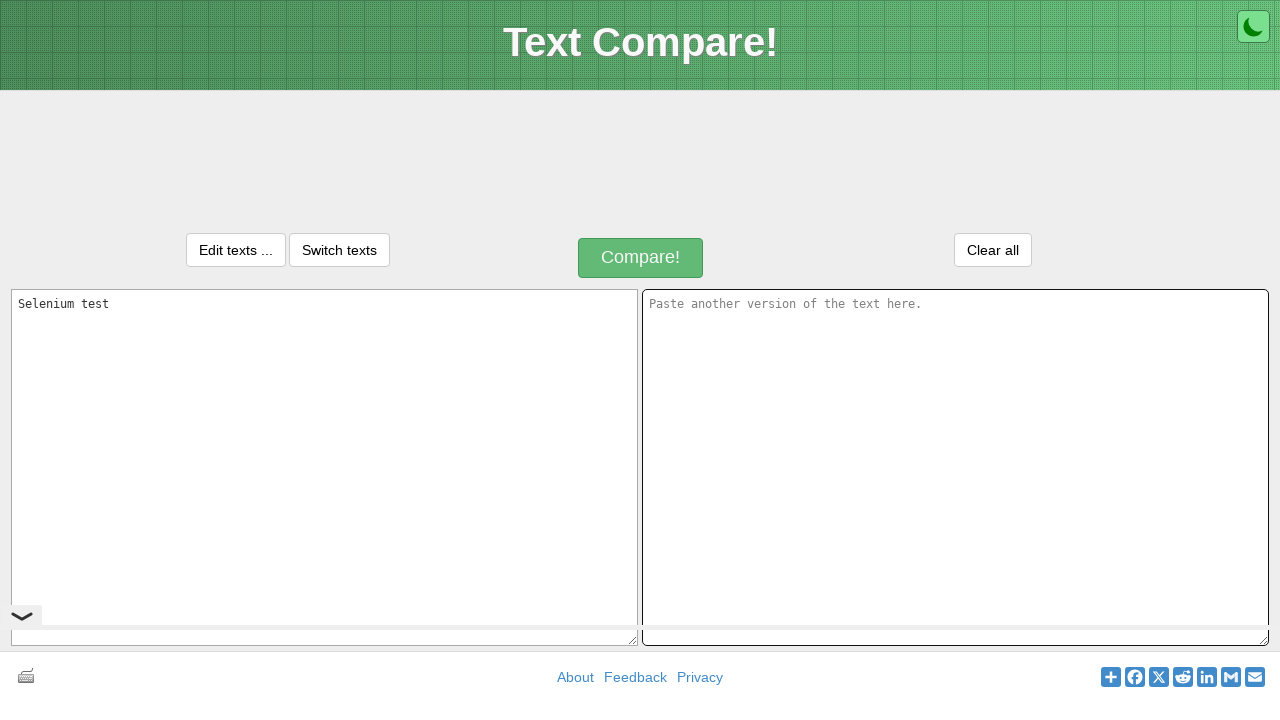

Pasted copied text into second input field using Ctrl+V
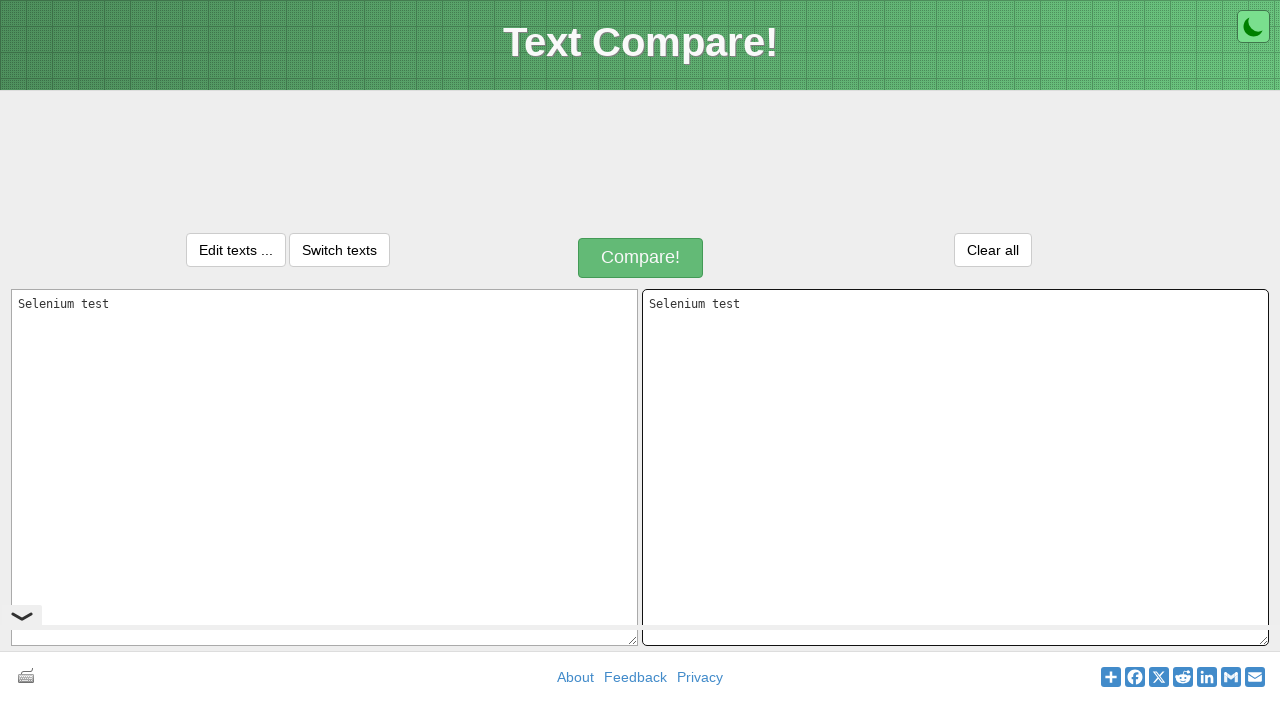

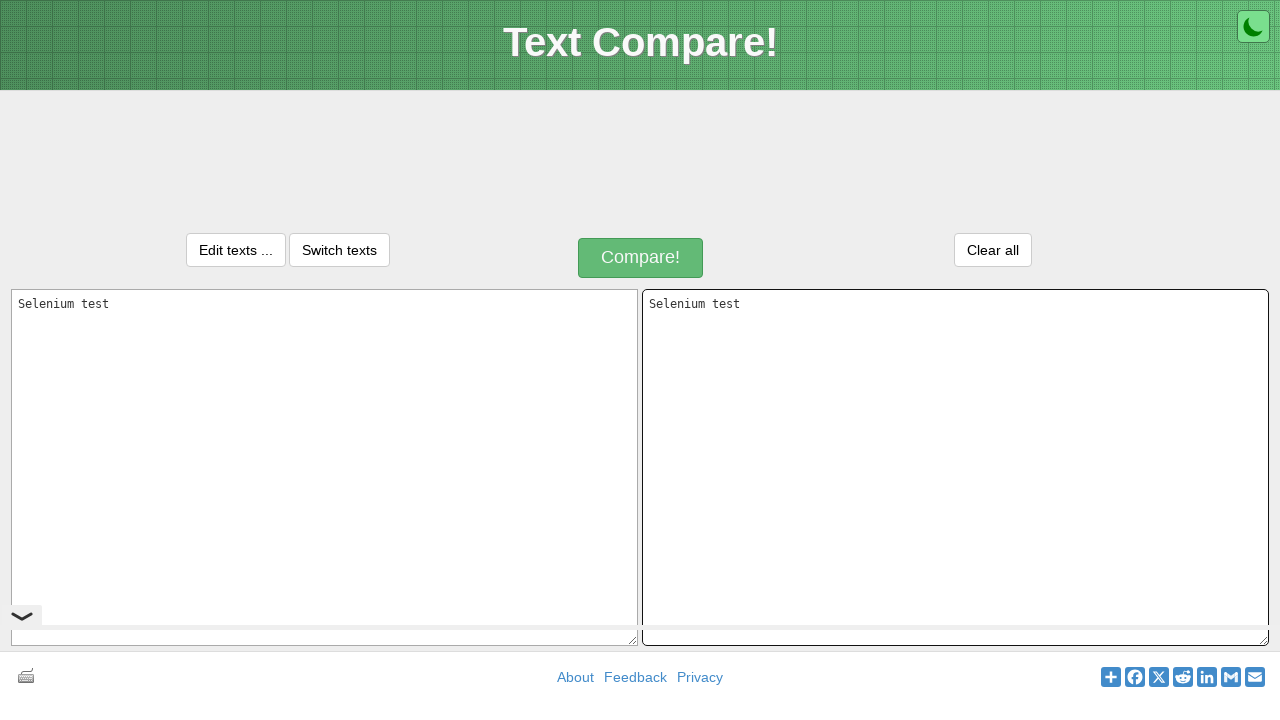